Navigates to Apple's website and clicks on the iPhone link to go to the iPhone product page

Starting URL: https://www.apple.com

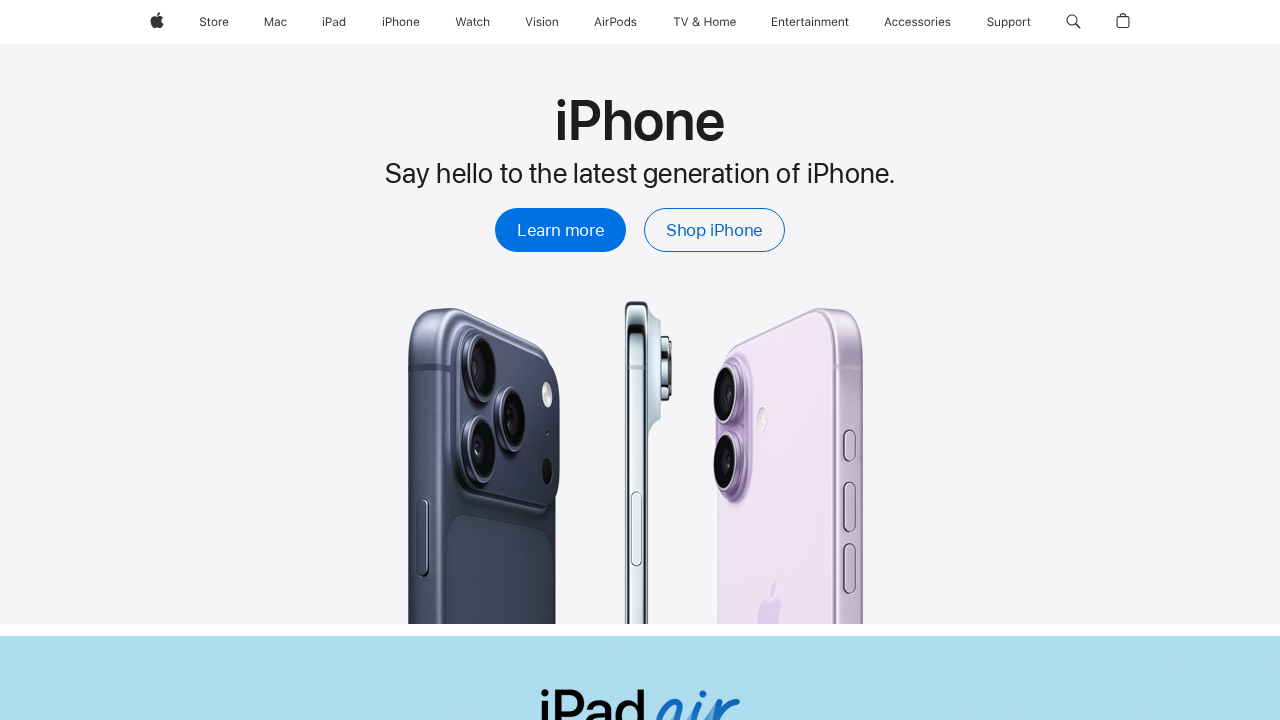

Clicked on iPhone link in the navigation at (401, 22) on xpath=//span[text()='iPhone']/..
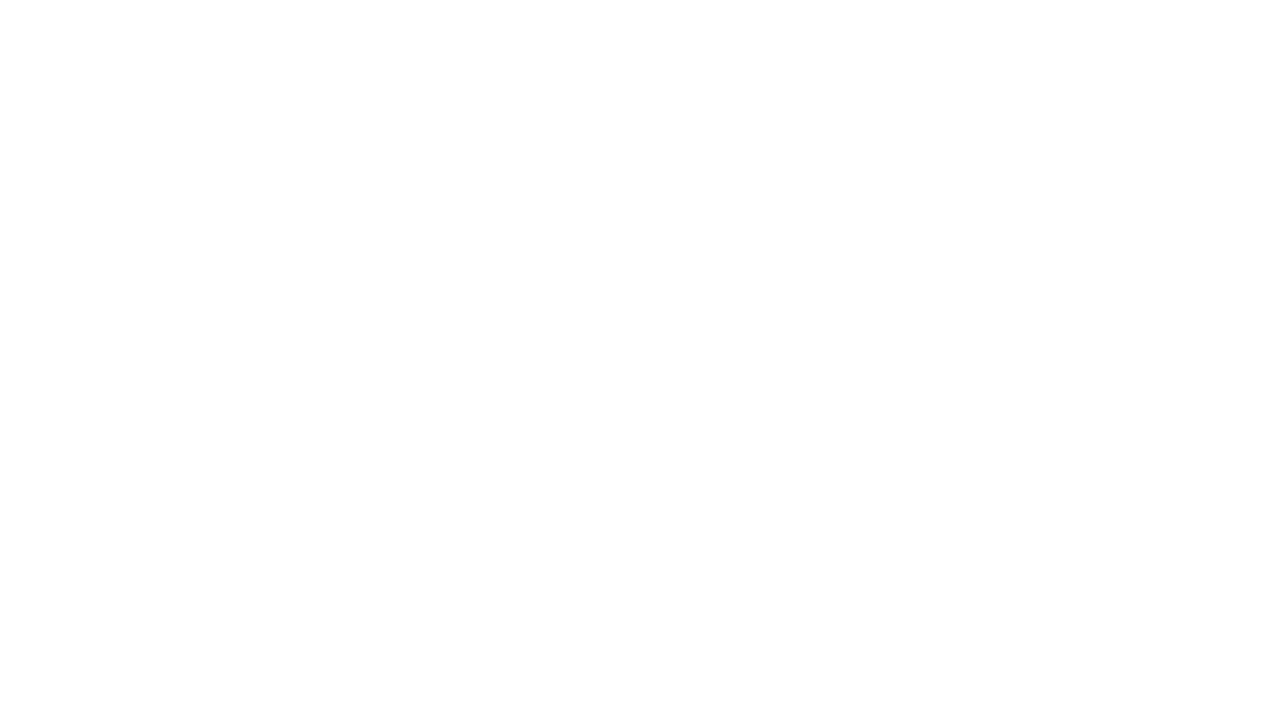

iPhone page loaded successfully
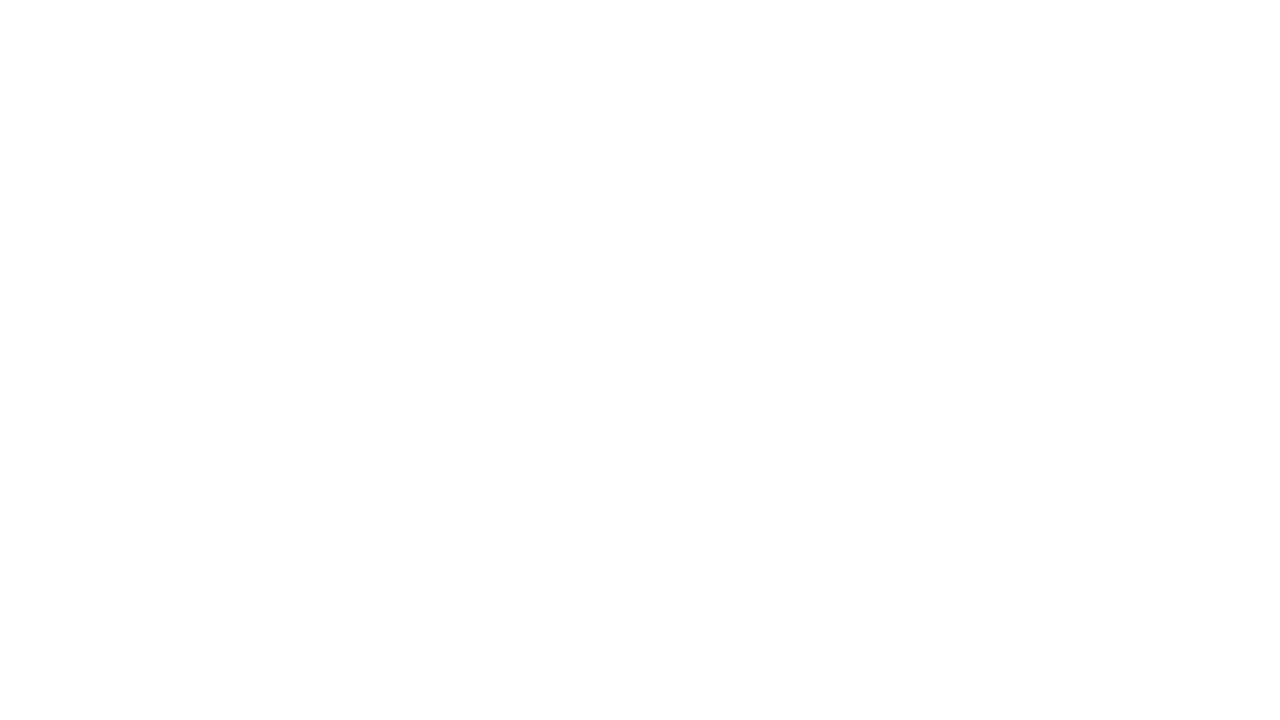

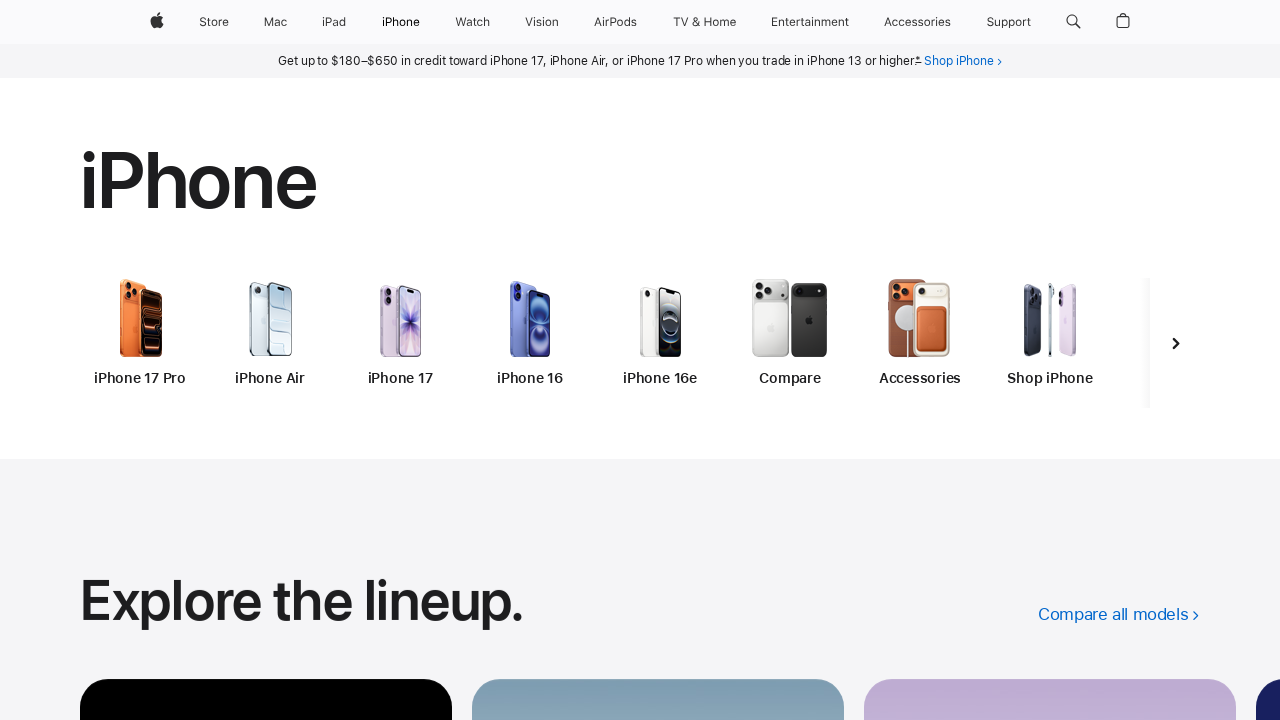